Tests navigation through a travel website by clicking on travel guides, attempting to write a travel journal, navigating to domestic flights, and accessing the login page

Starting URL: https://fe-xianyun-web.itheima.net/

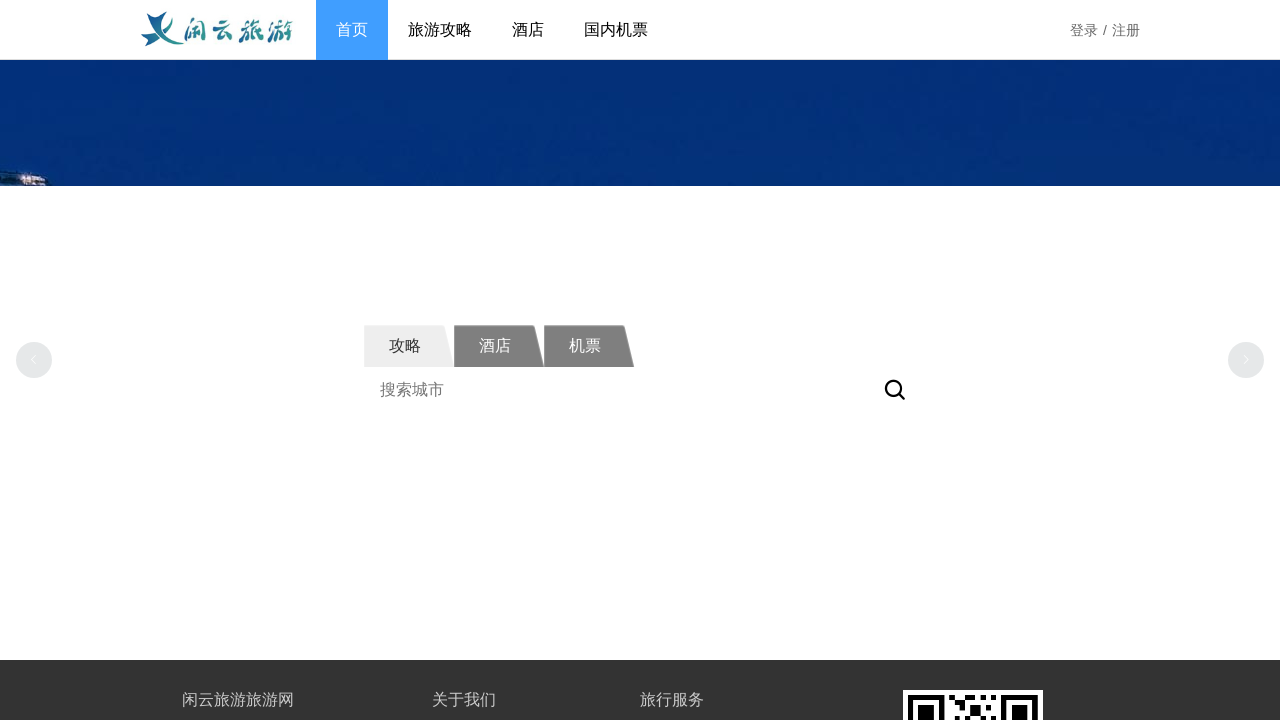

Clicked on travel guides link at (440, 30) on text=旅游攻略
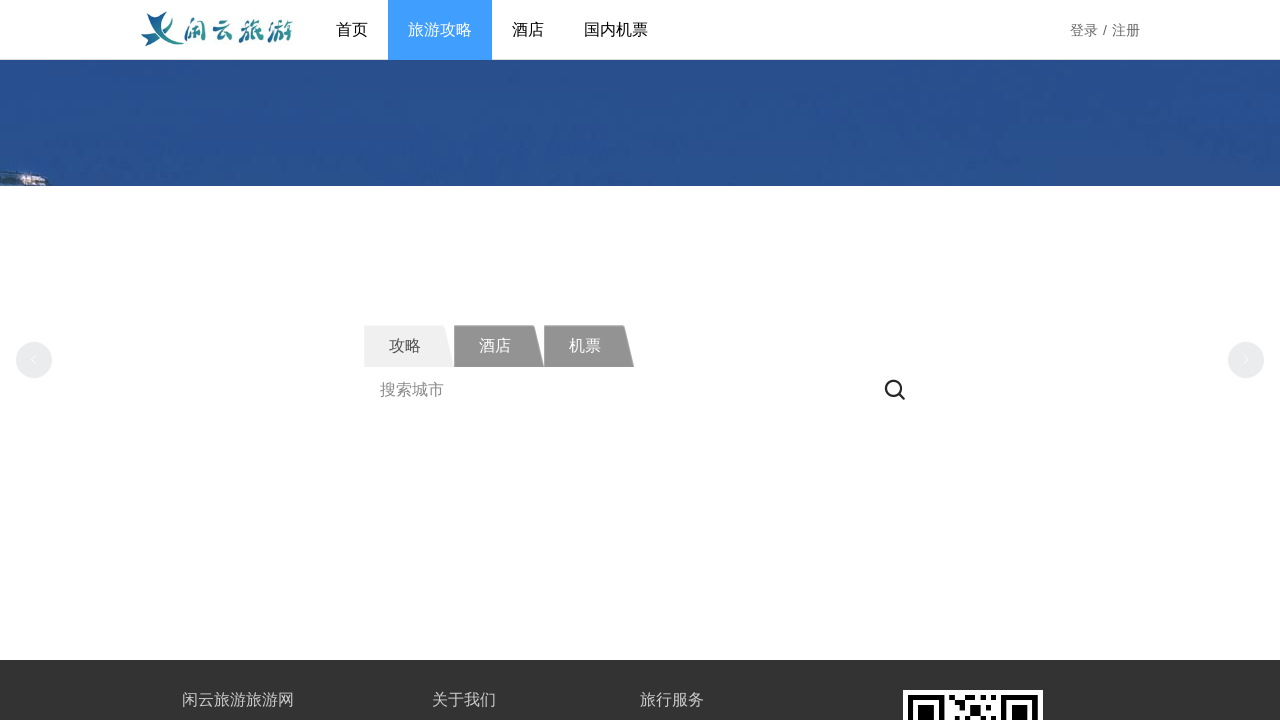

Waited for travel guides page to load
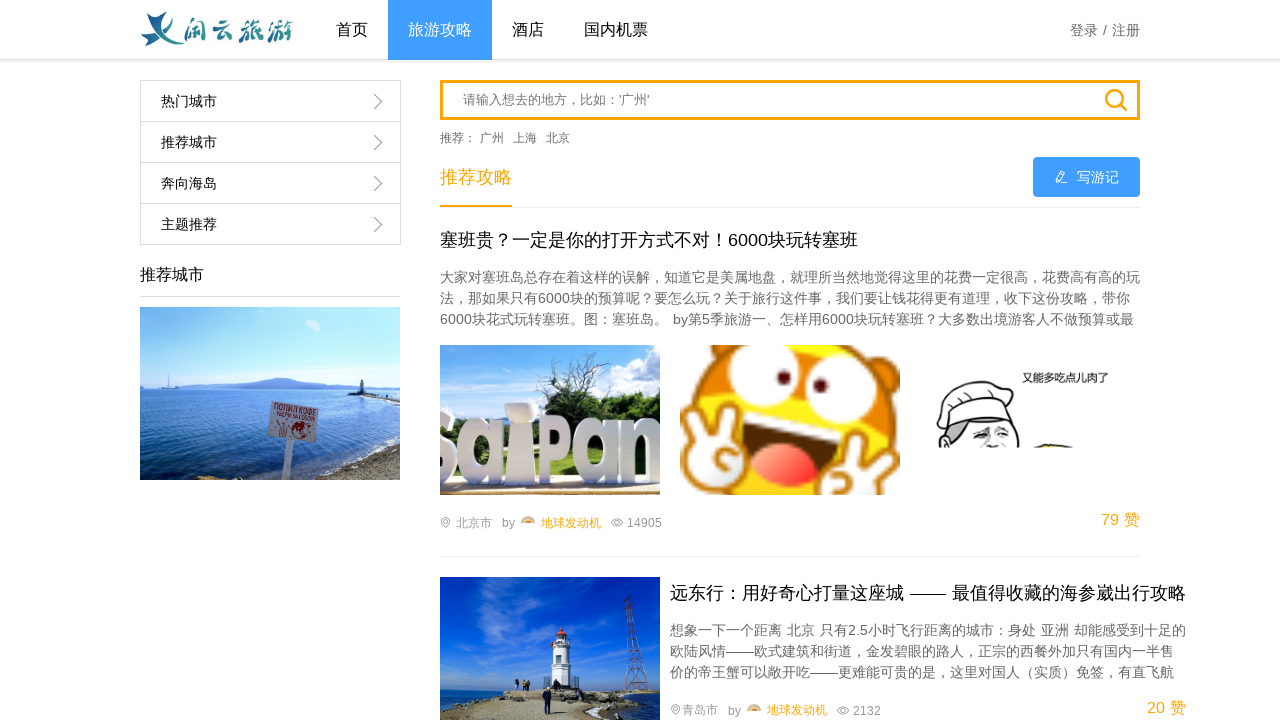

Clicked on Write Travel Journal button at (1086, 177) on .el-button
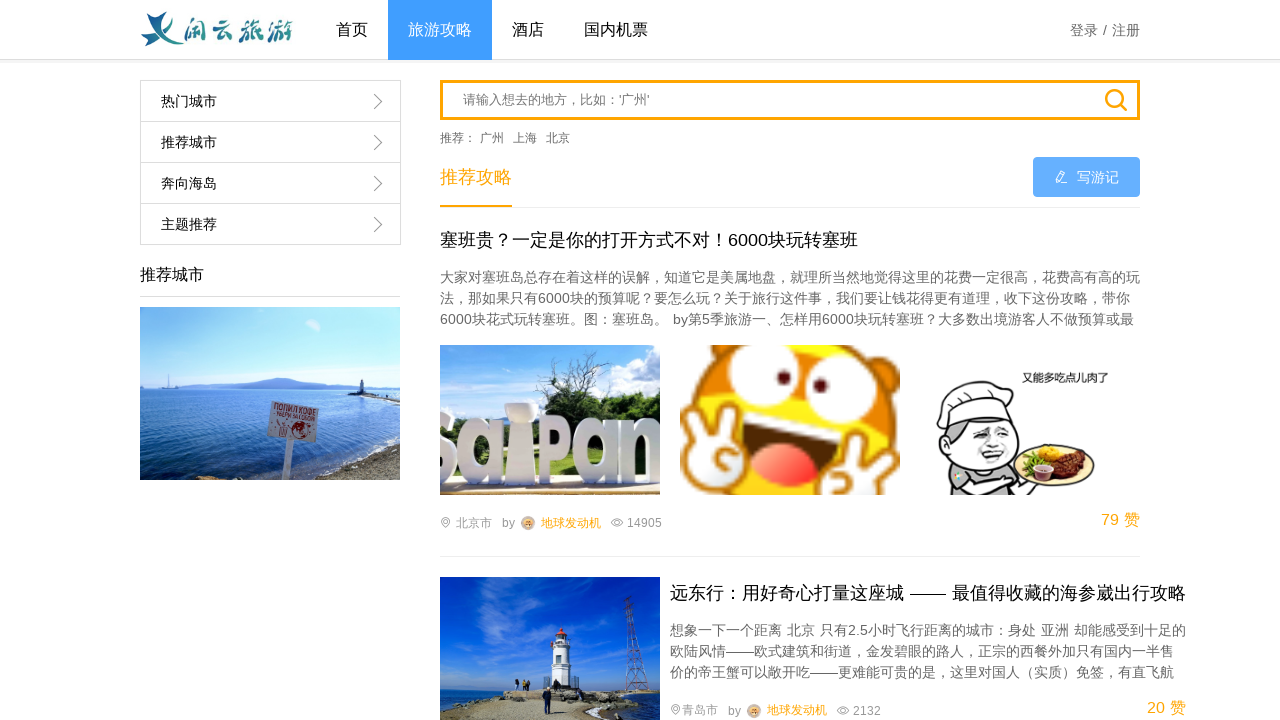

Waited for travel journal page to load
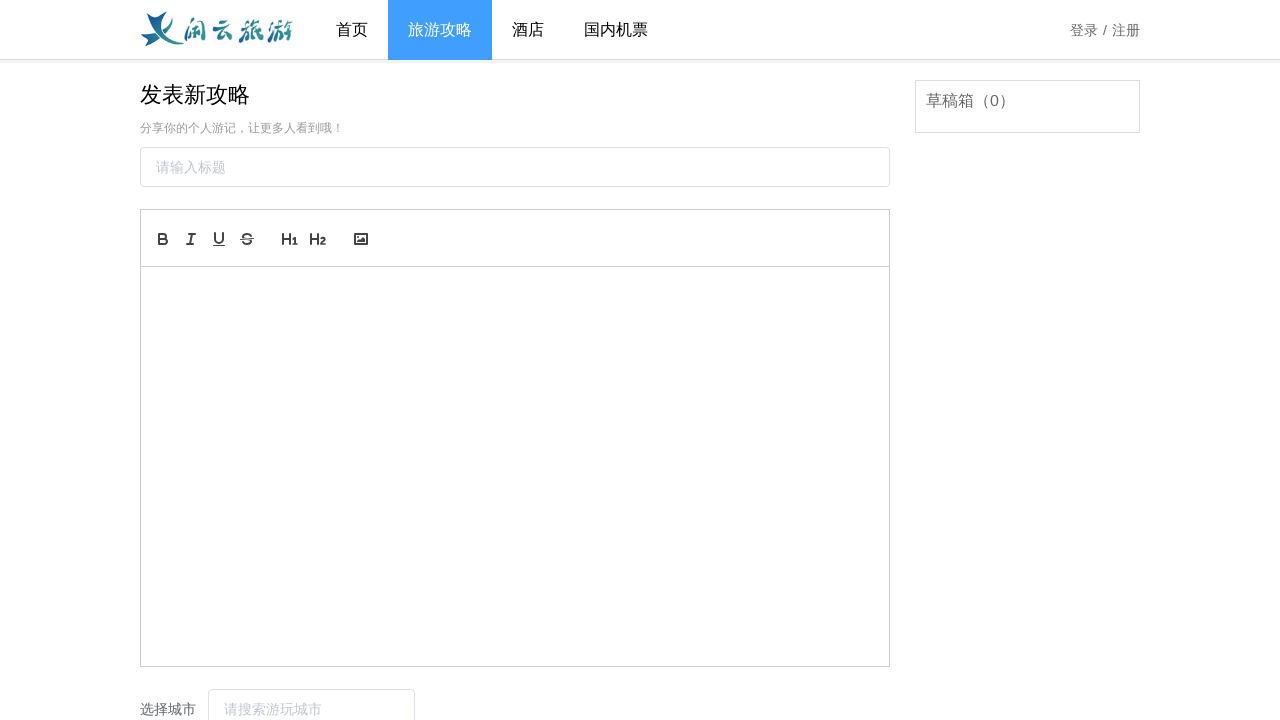

Clicked on domestic flights link at (616, 30) on text=国内机票
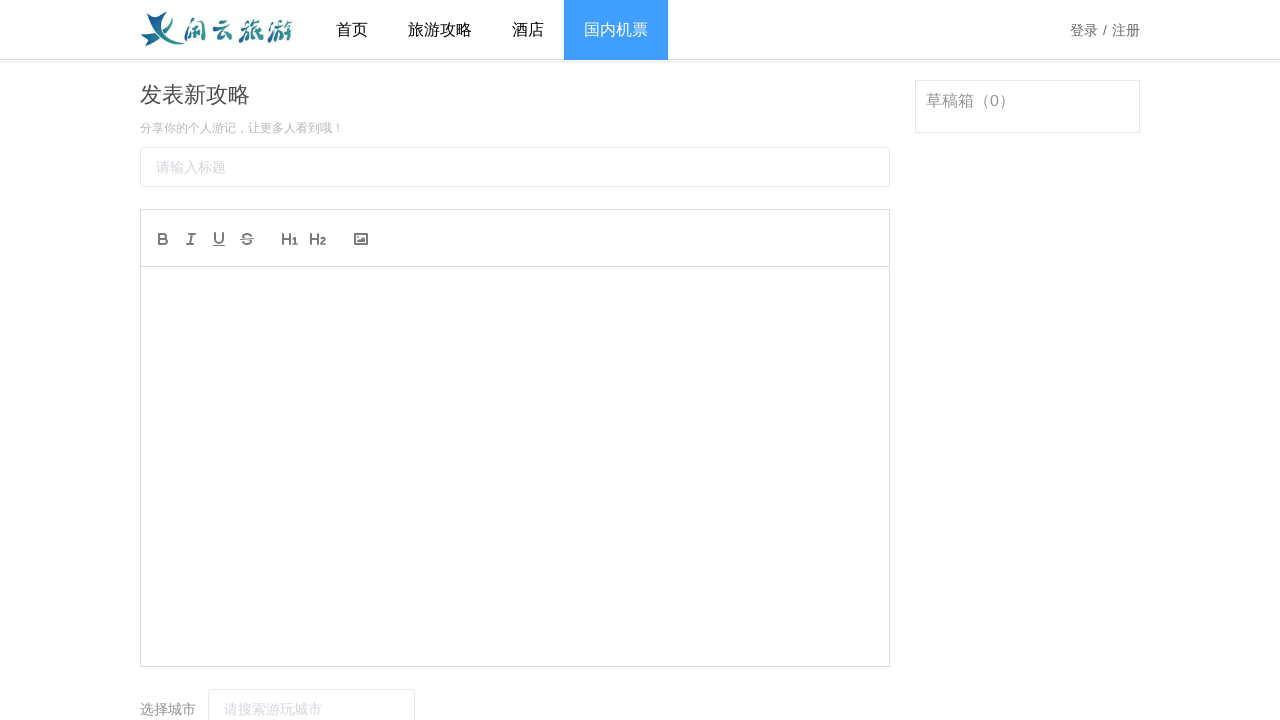

Waited for domestic flights page to load
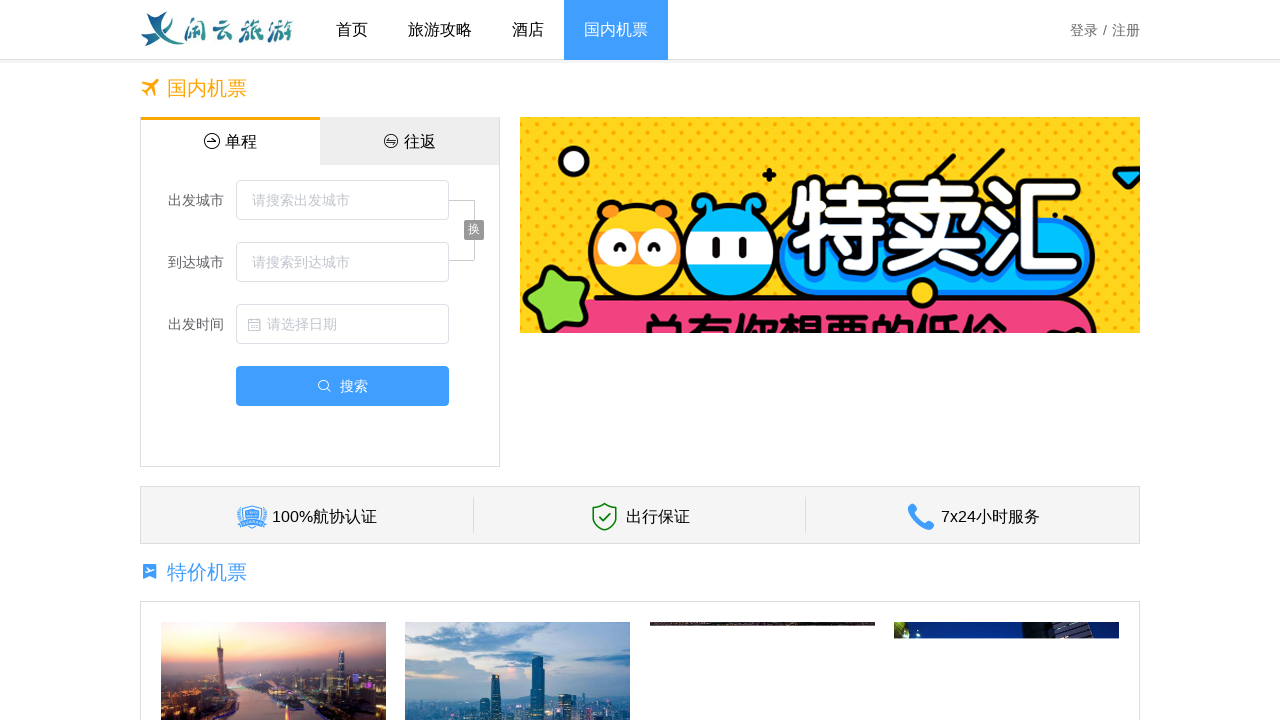

Clicked on login link at (1105, 30) on text=登录
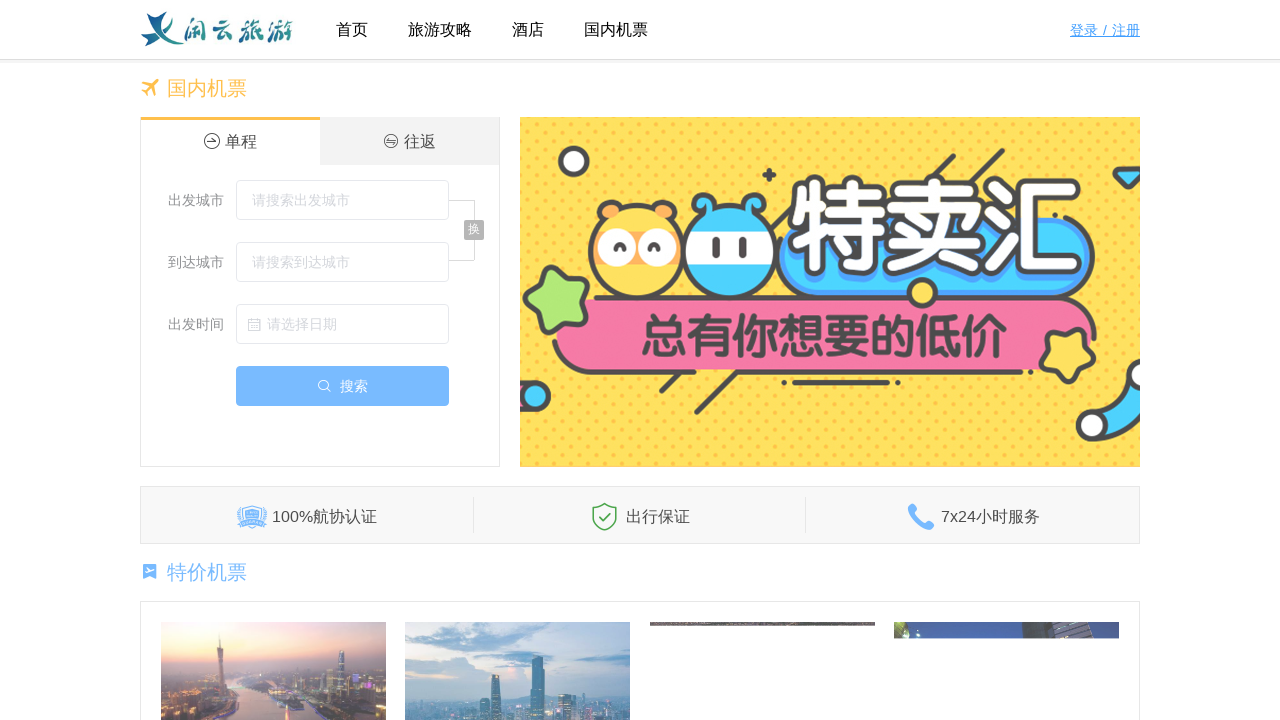

Waited for login page to load
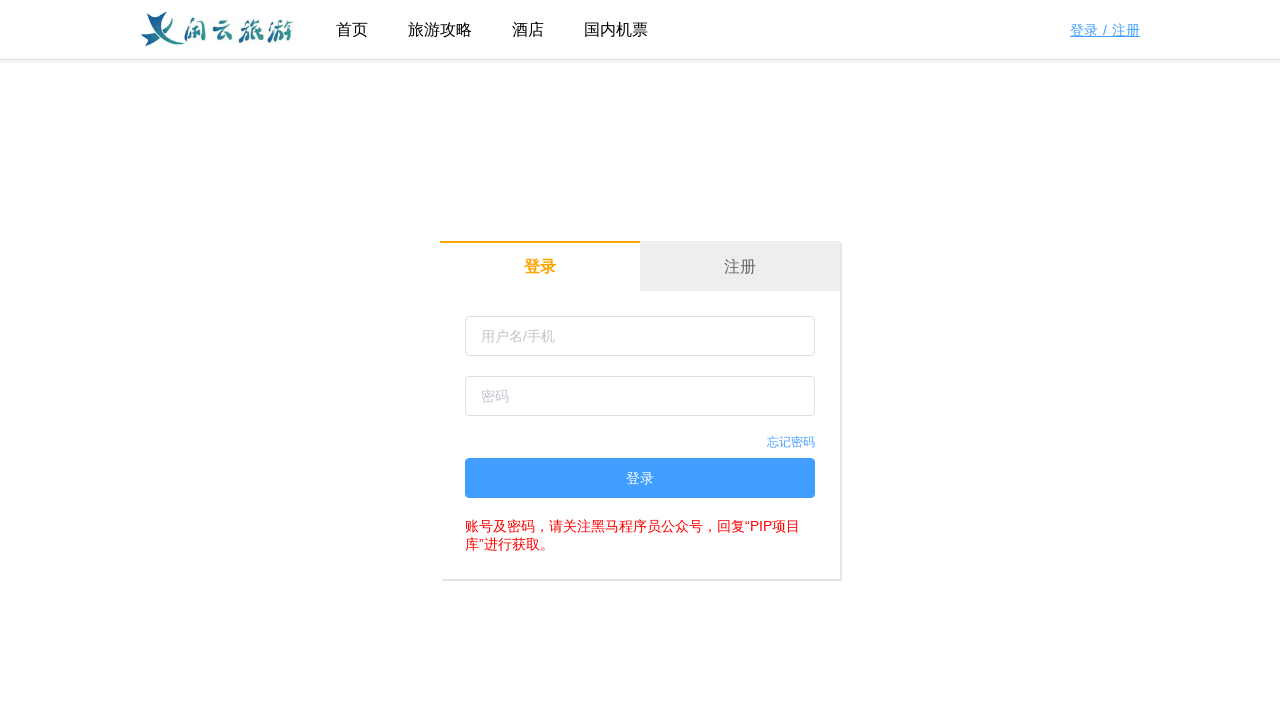

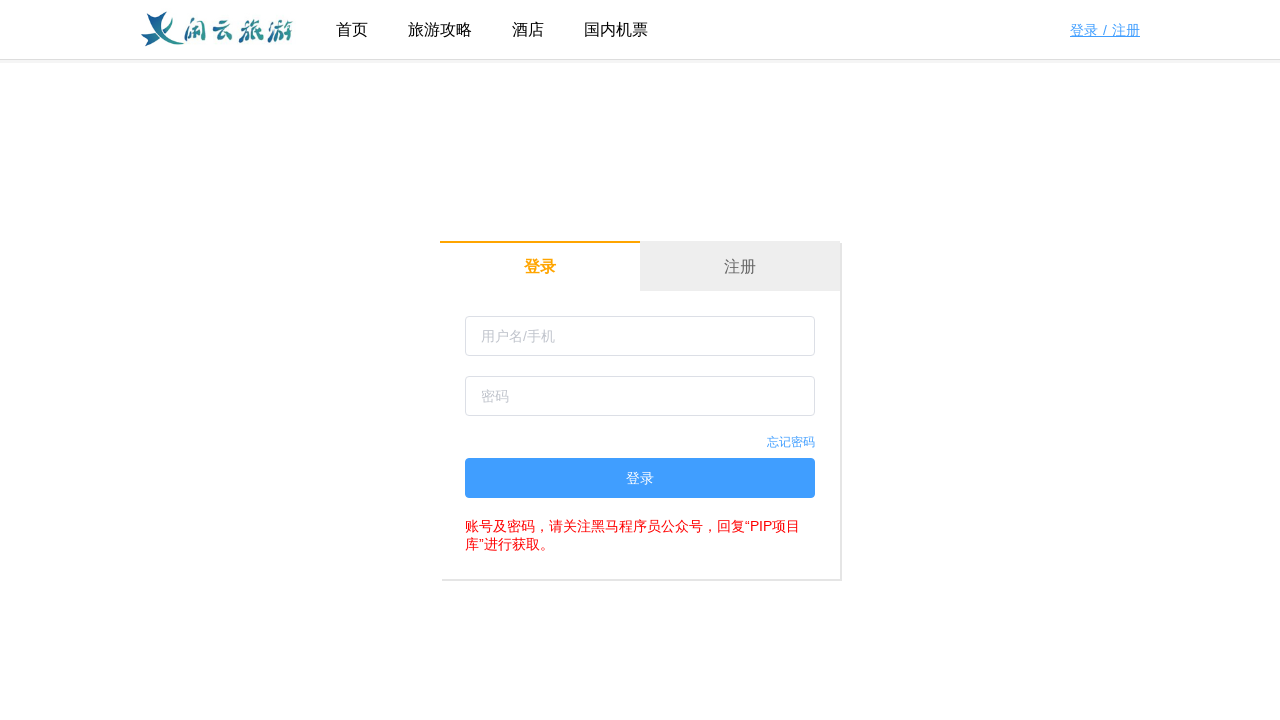